Tests infinite scroll functionality on Nike's men's shoes product listing page by repeatedly scrolling to the bottom until all products are loaded.

Starting URL: https://www.nike.com/w/mens-shoes-nik1zy7ok

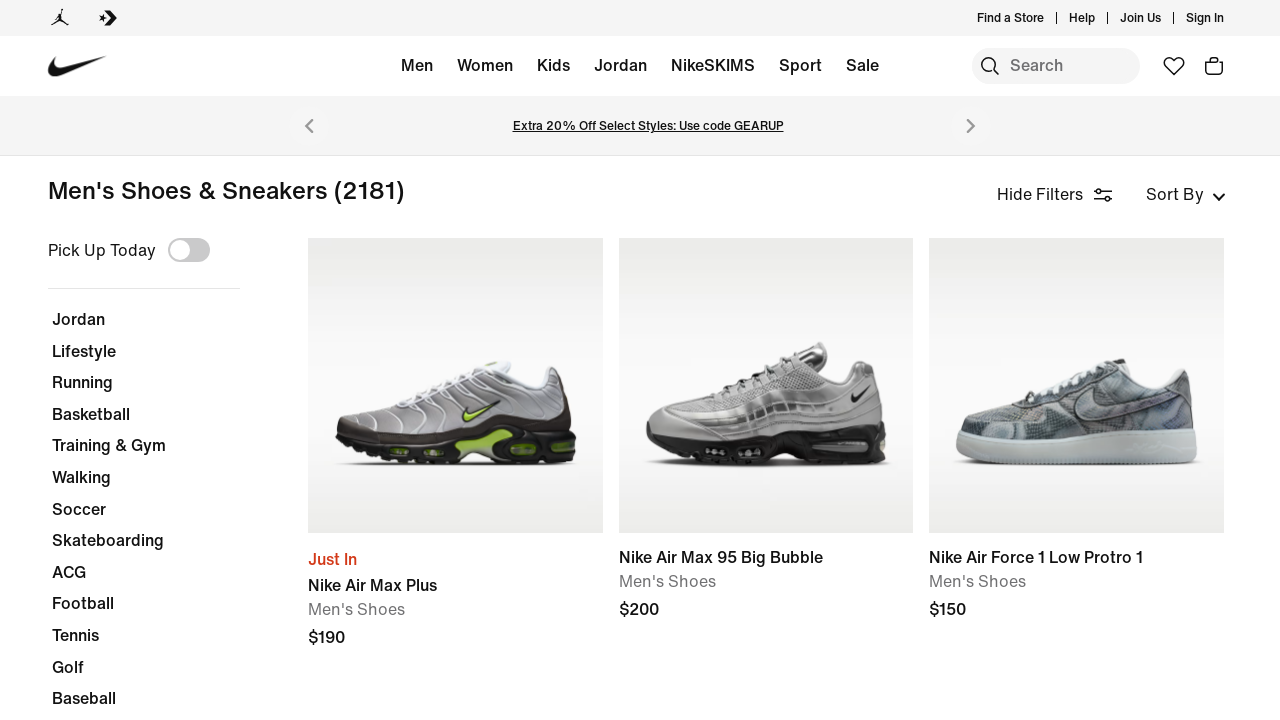

Waited for initial page content to load (networkidle)
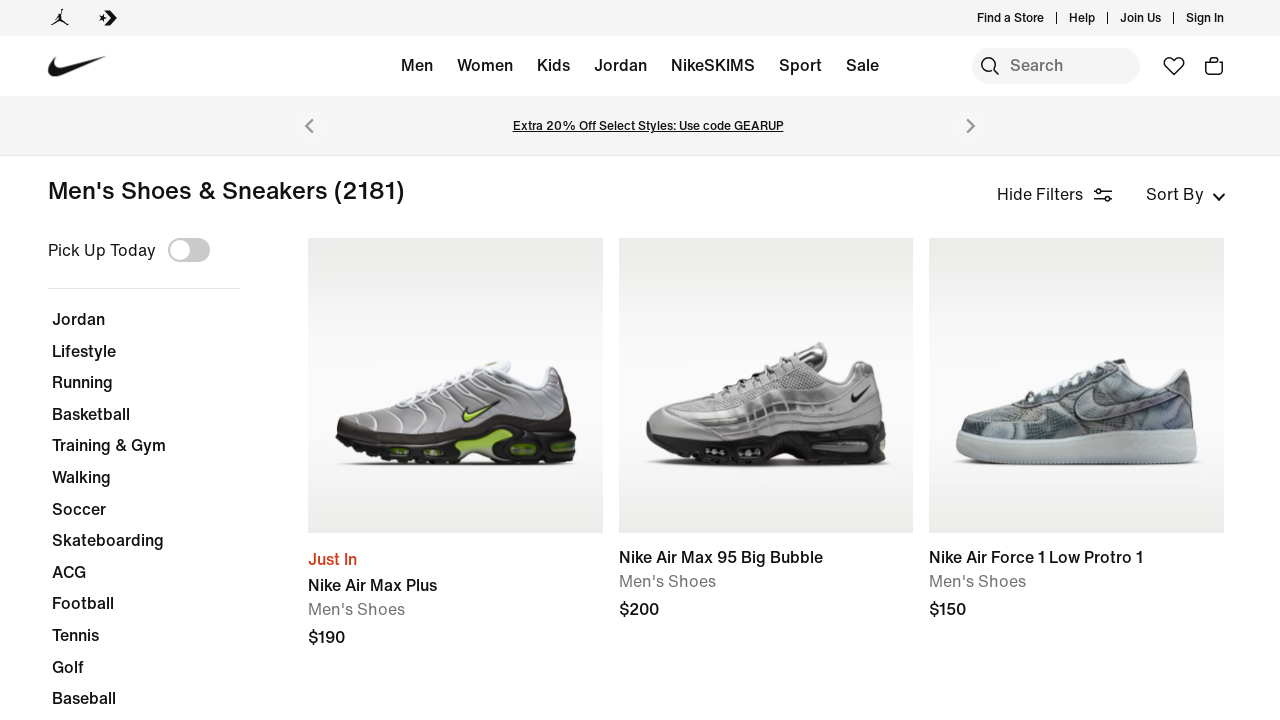

Retrieved current scroll height
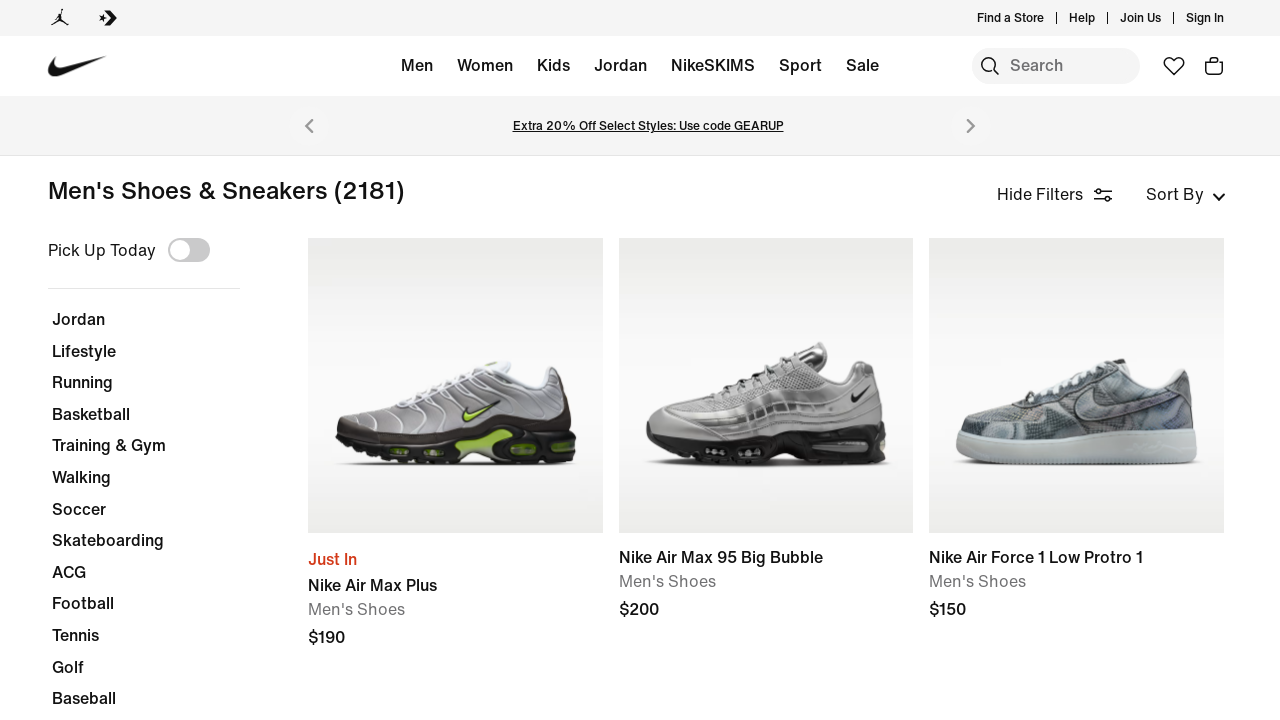

Scrolled to bottom of page
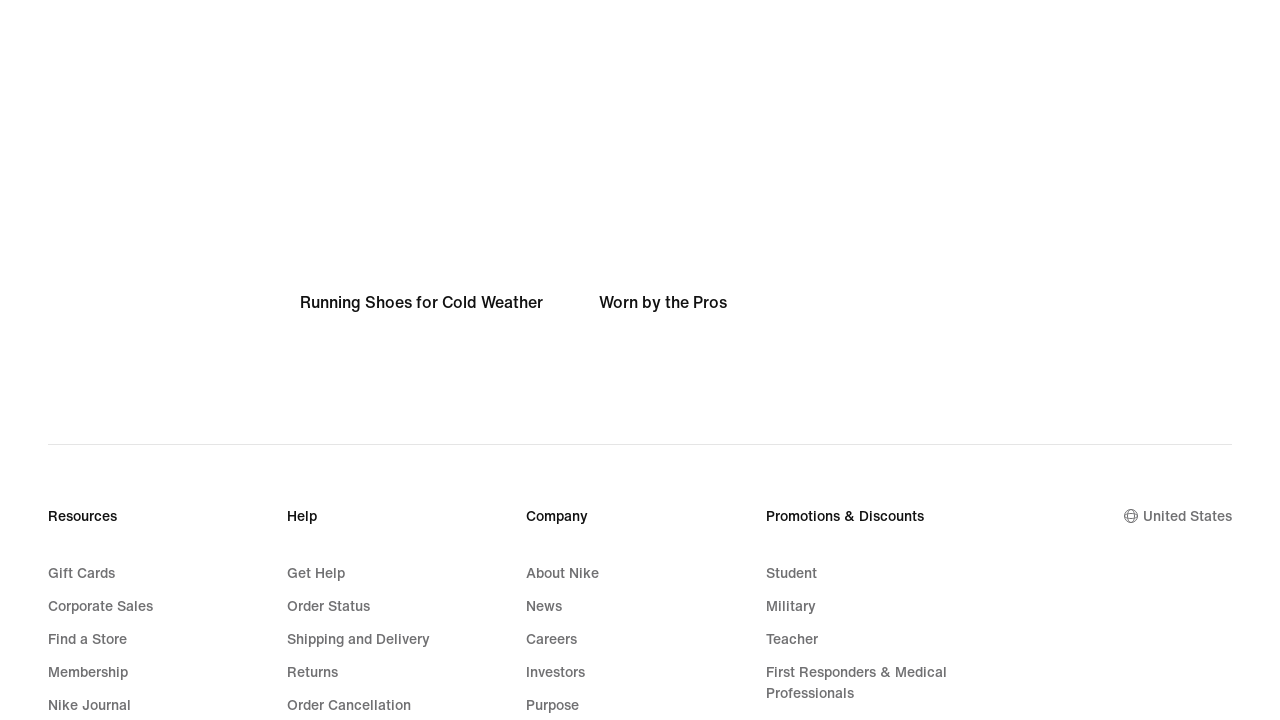

Waited 2 seconds for new content to load
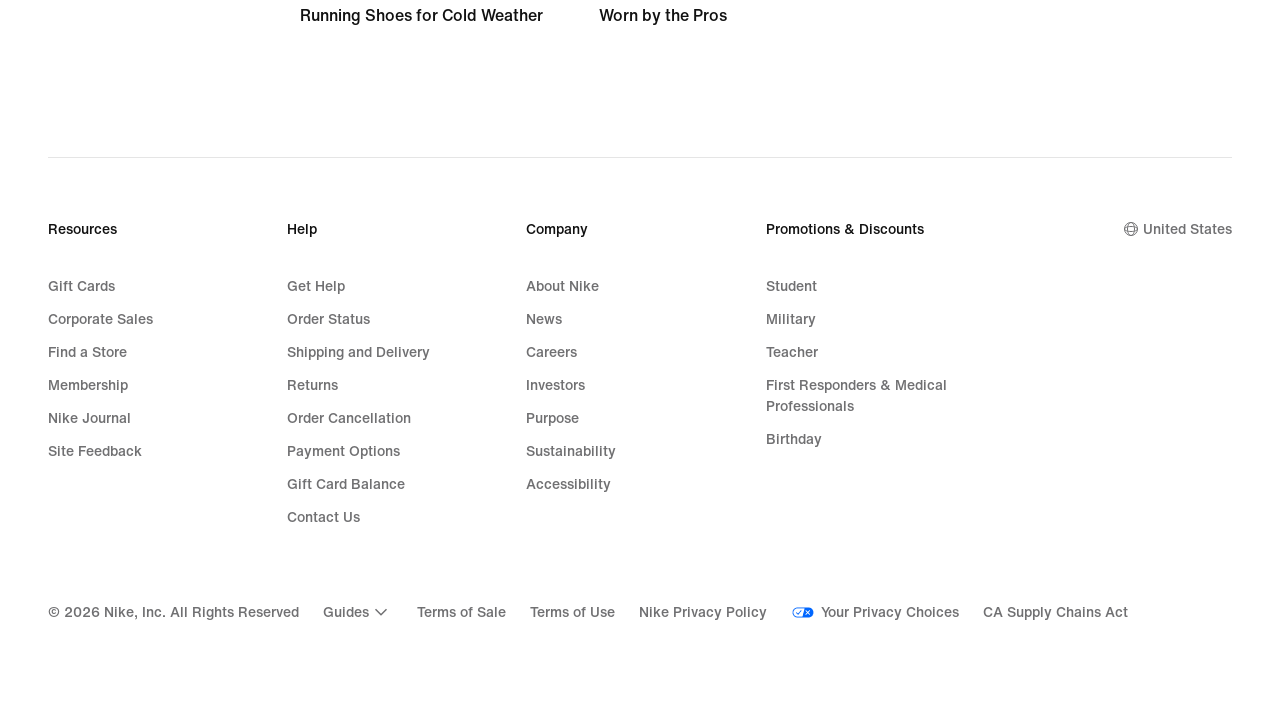

Retrieved new scroll height after scrolling
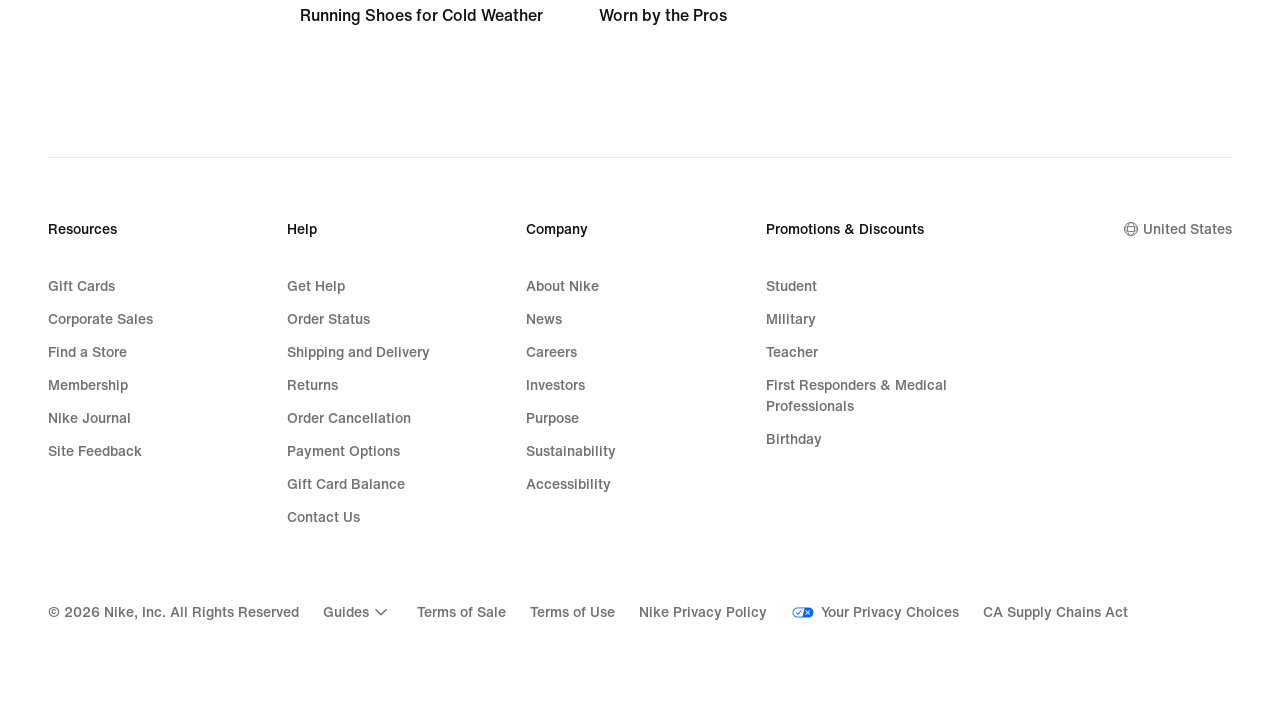

Retrieved current scroll height
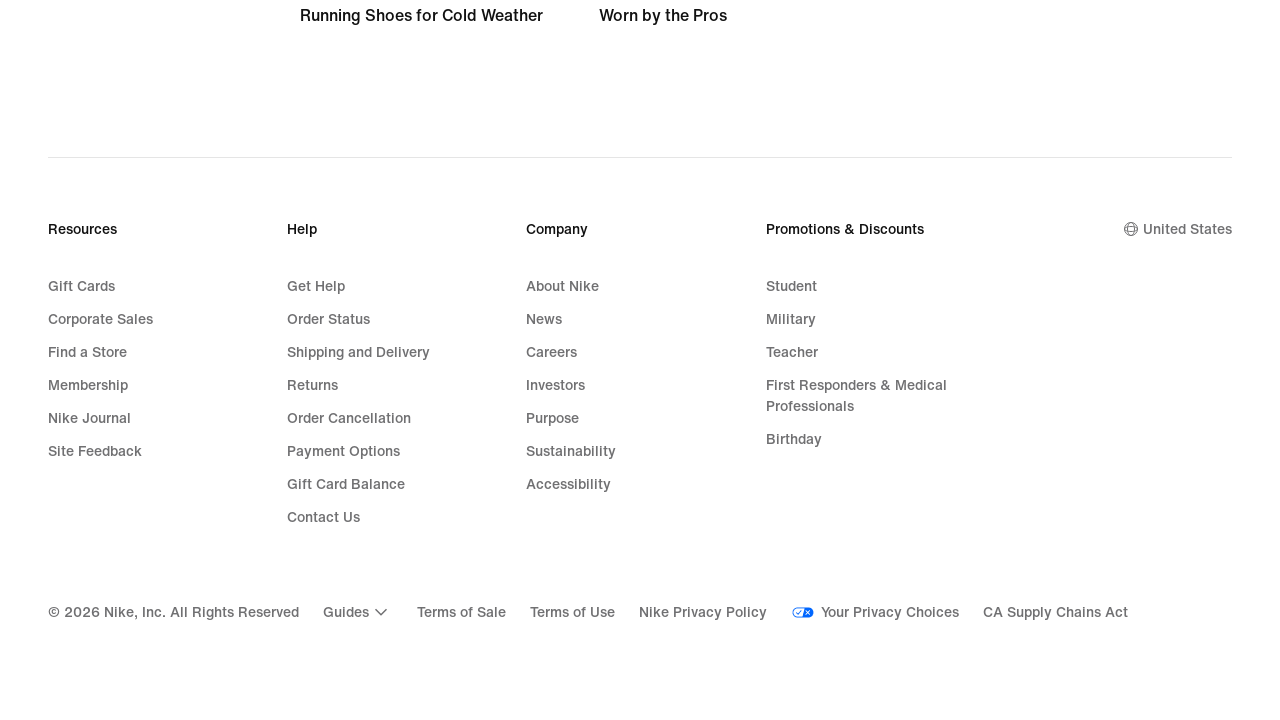

Scrolled to bottom of page
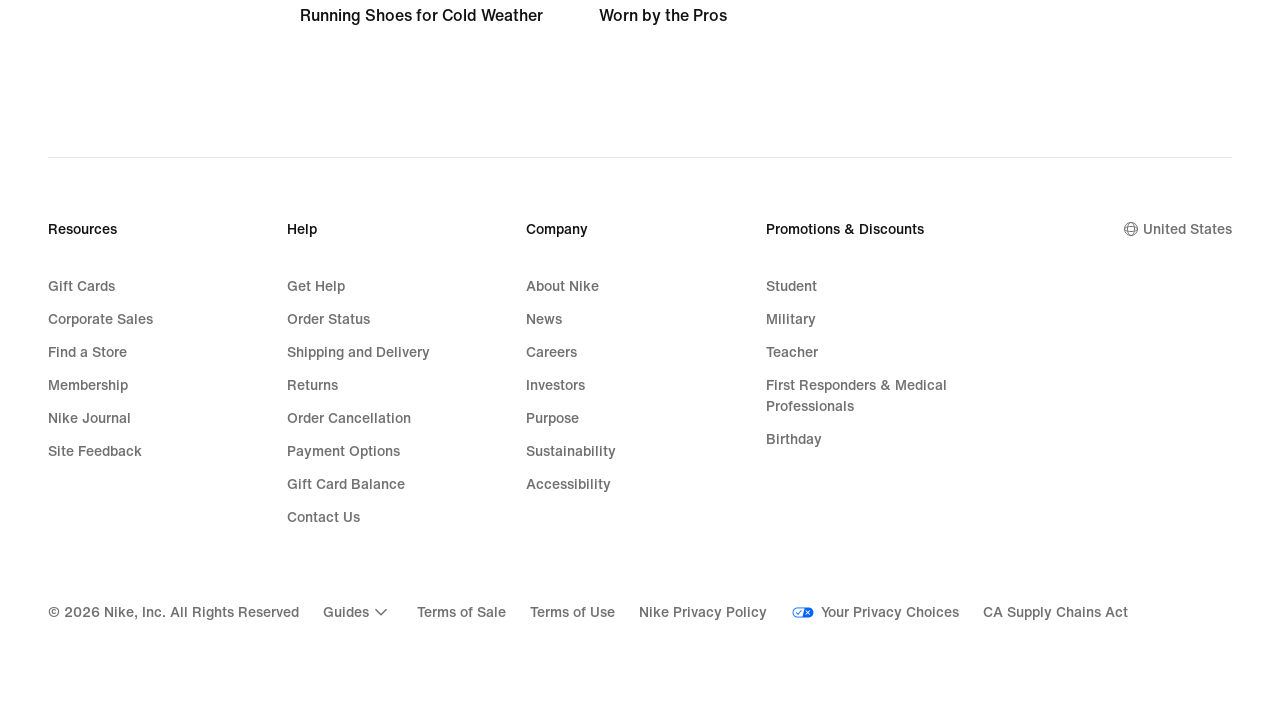

Waited 2 seconds for new content to load
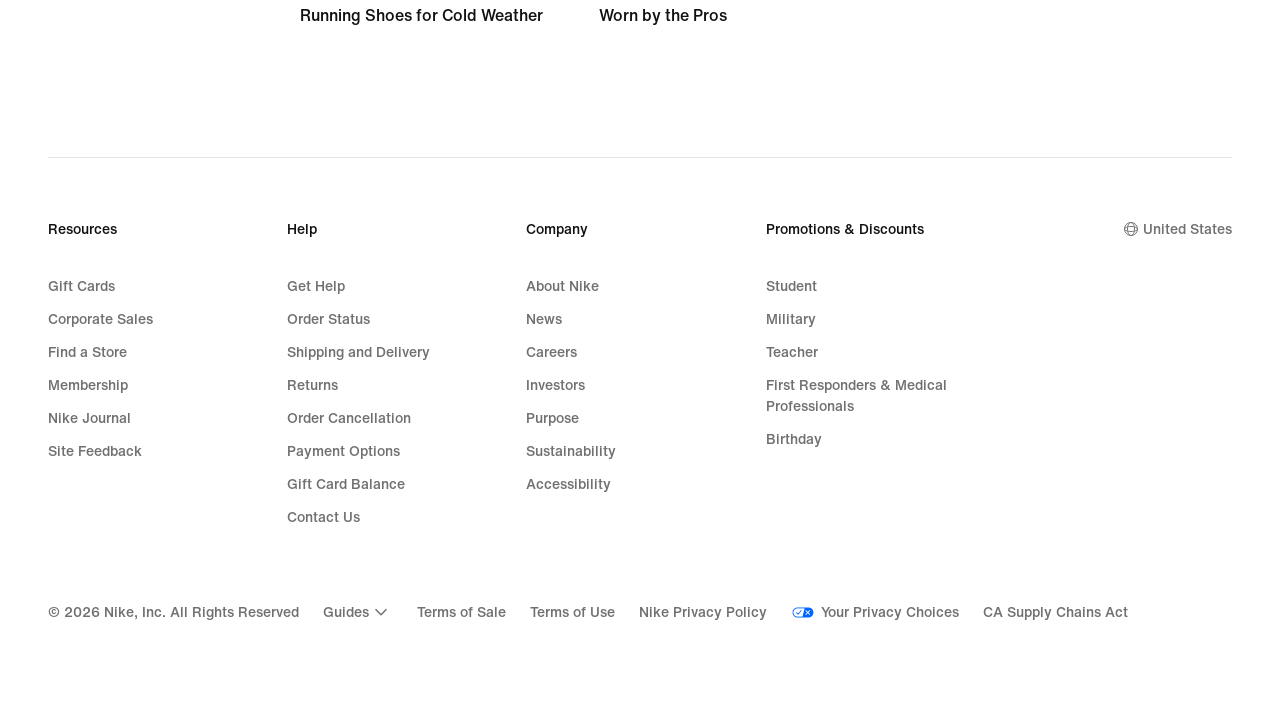

Retrieved new scroll height after scrolling
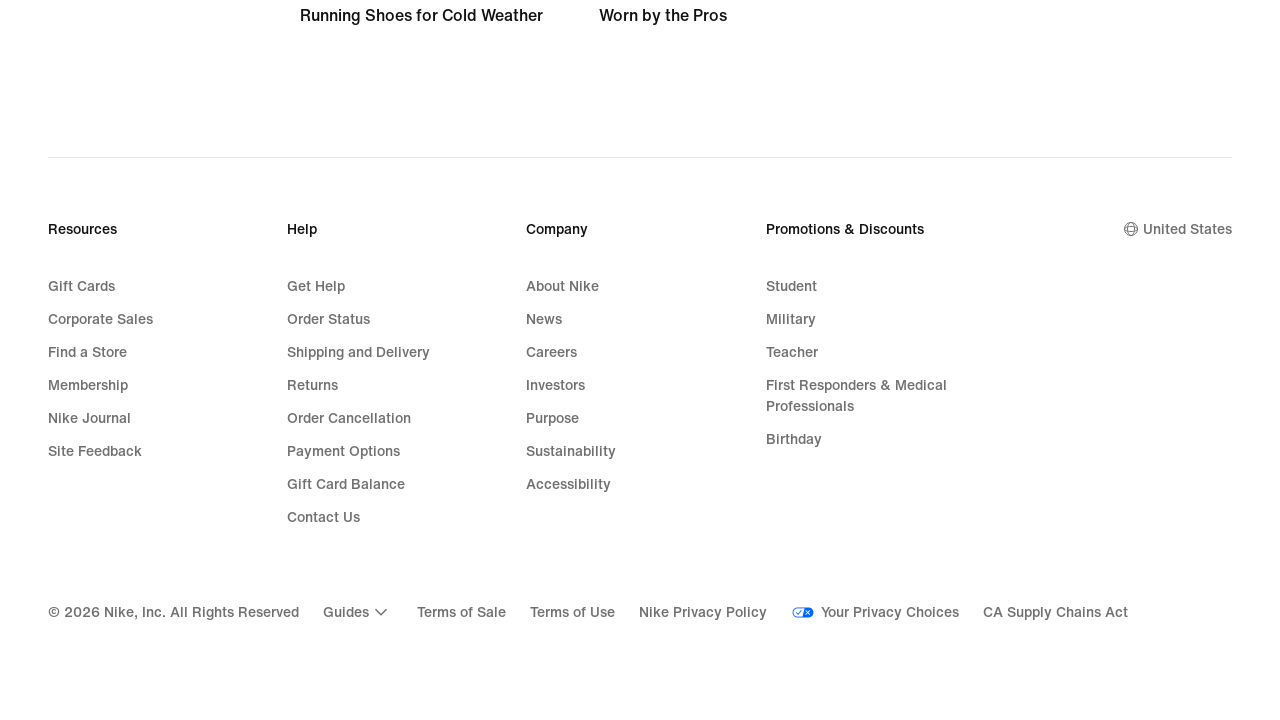

No new content loaded - infinite scroll complete
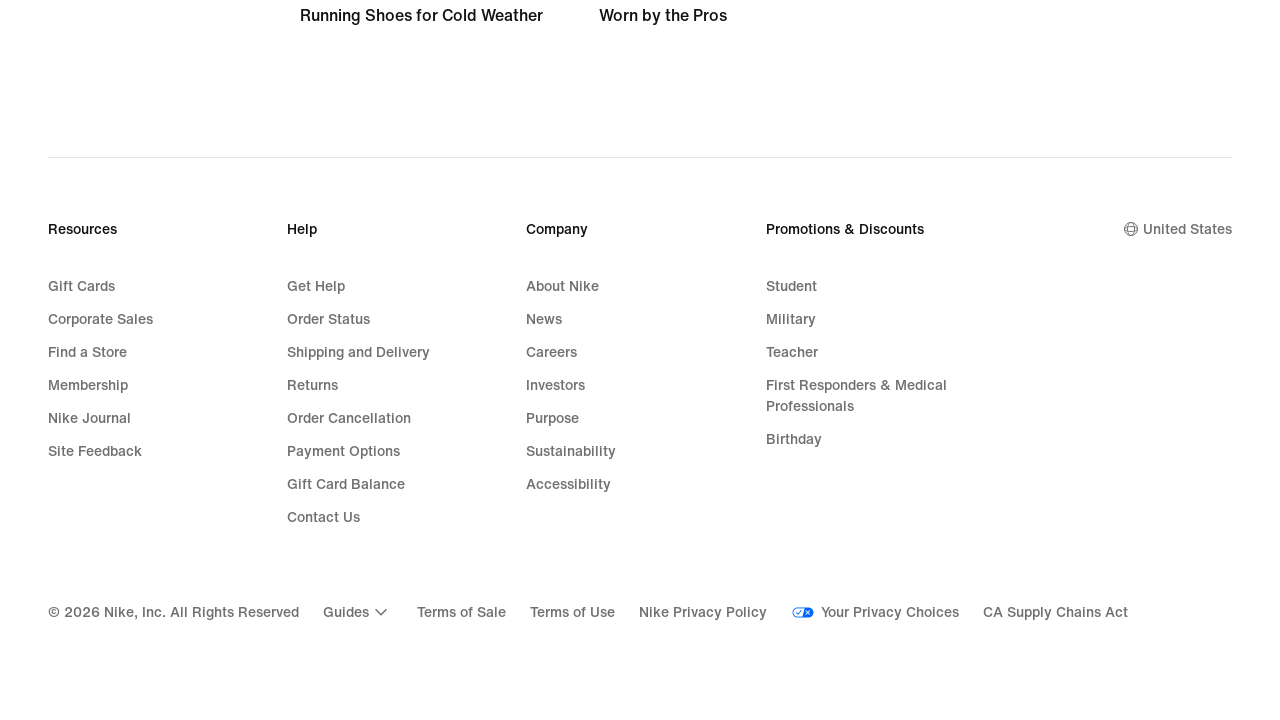

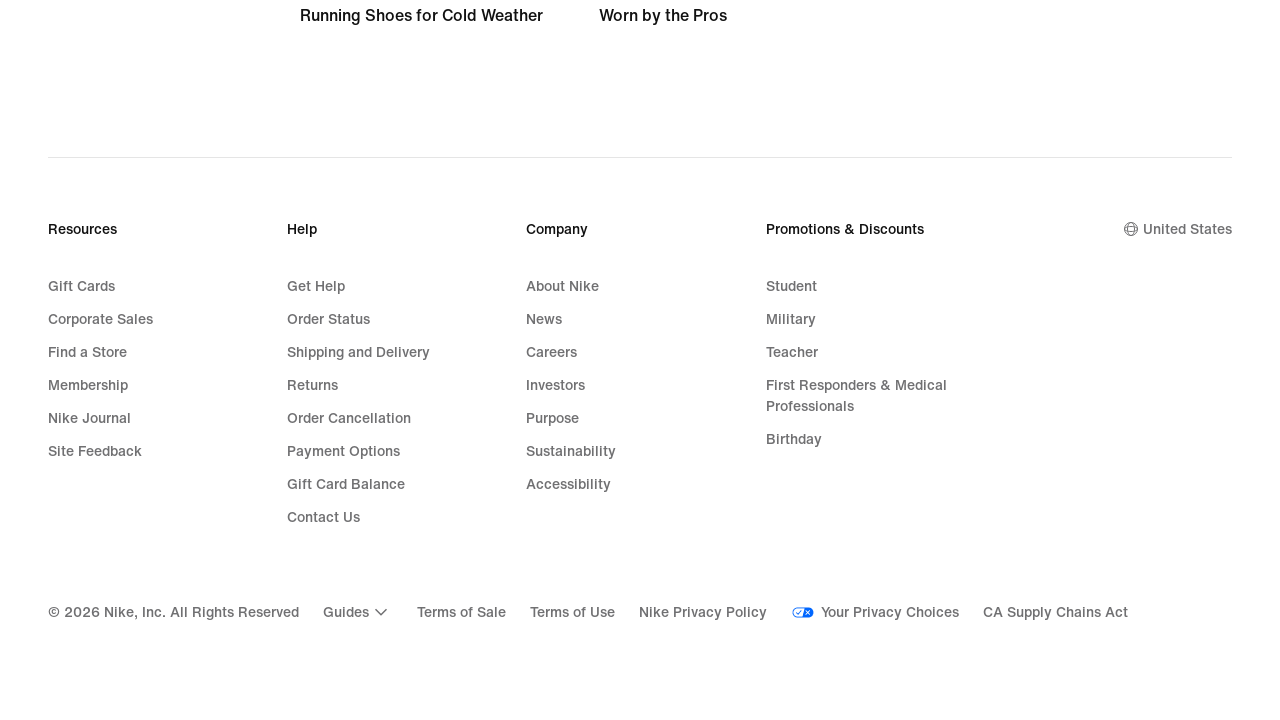